Tests the search functionality on Bluestone website by searching for "rings", then filtering results by price range (below Rs 10000) using hover and click actions.

Starting URL: https://www.bluestone.com/

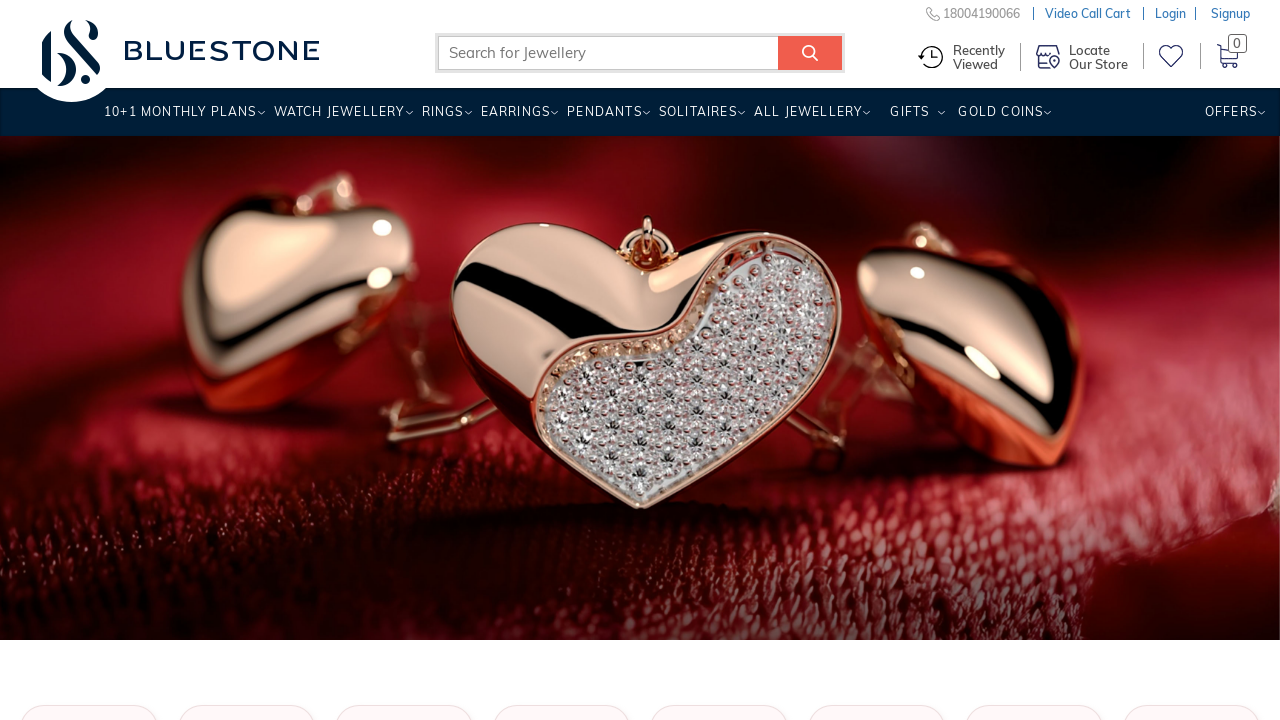

Filled search field with 'rings' on input[name='search_query']
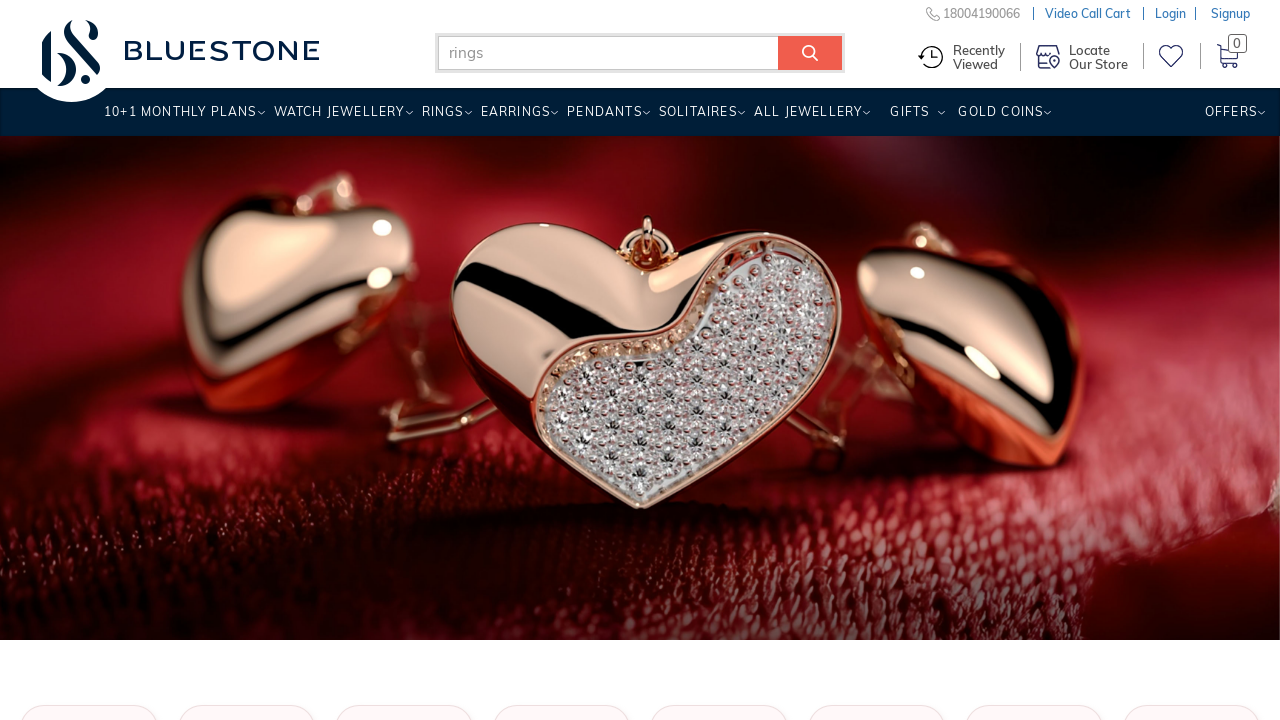

Clicked search button to search for rings at (810, 53) on input[value='Search']
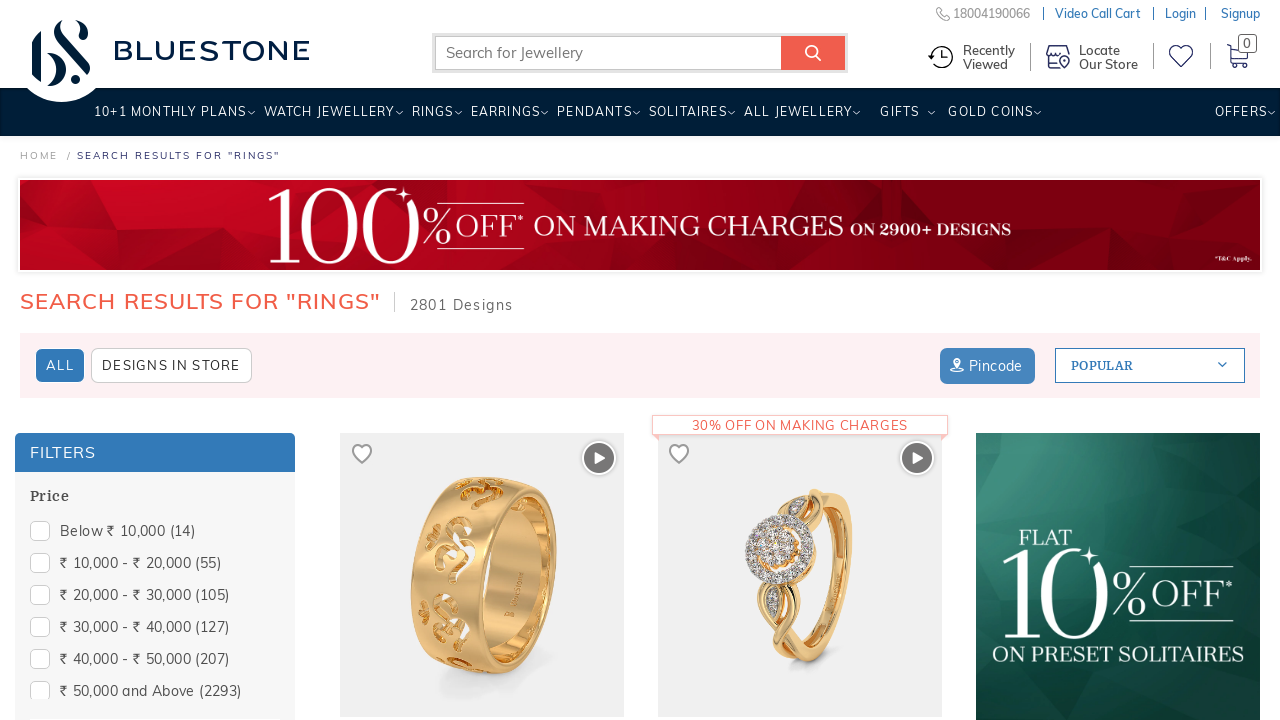

Search results loaded and Price filter is visible
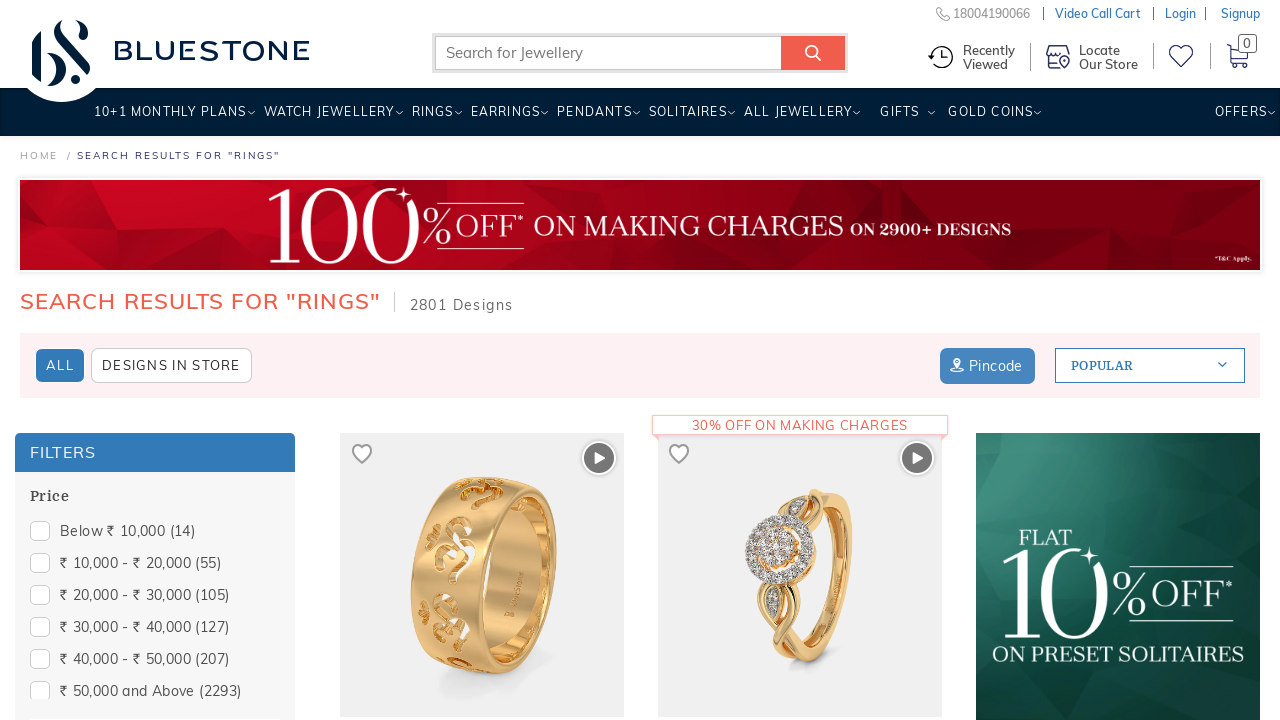

Hovered over Price filter to expand options at (49, 496) on xpath=//span[text()='Price']
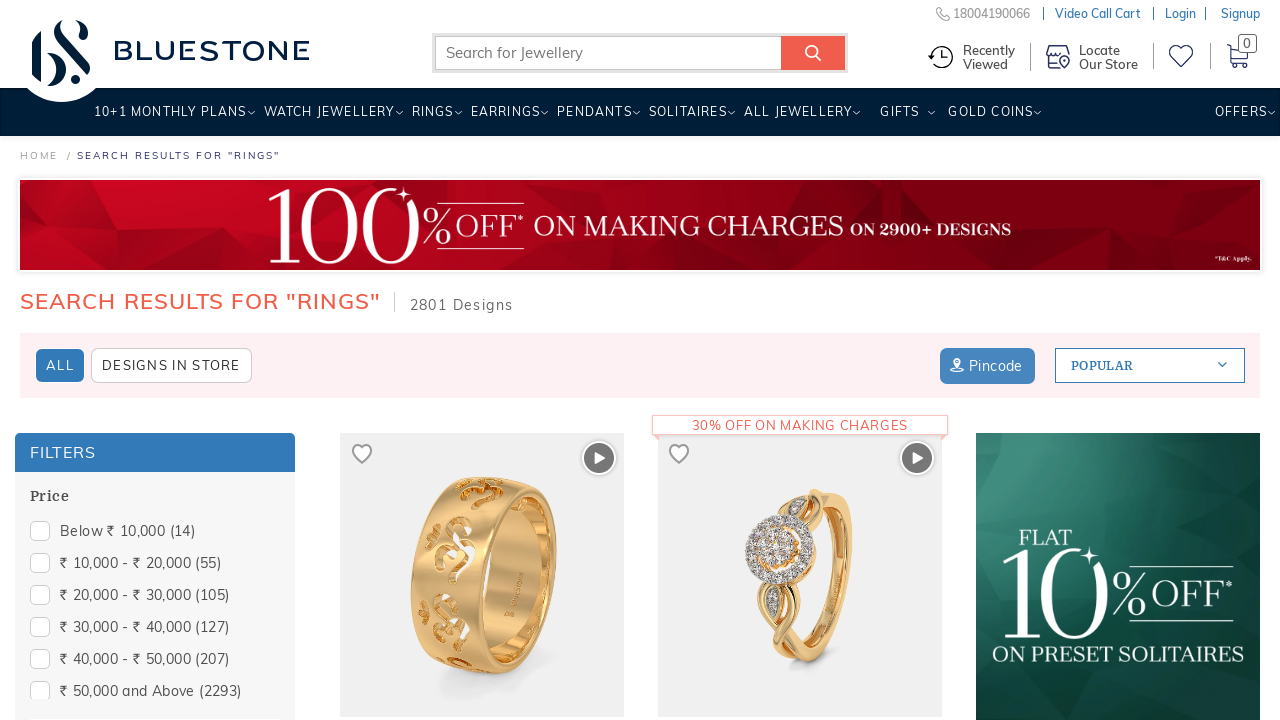

Clicked on 'below rs 10000' price filter option at (155, 532) on xpath=//span[@data-displayname='below rs 10000']
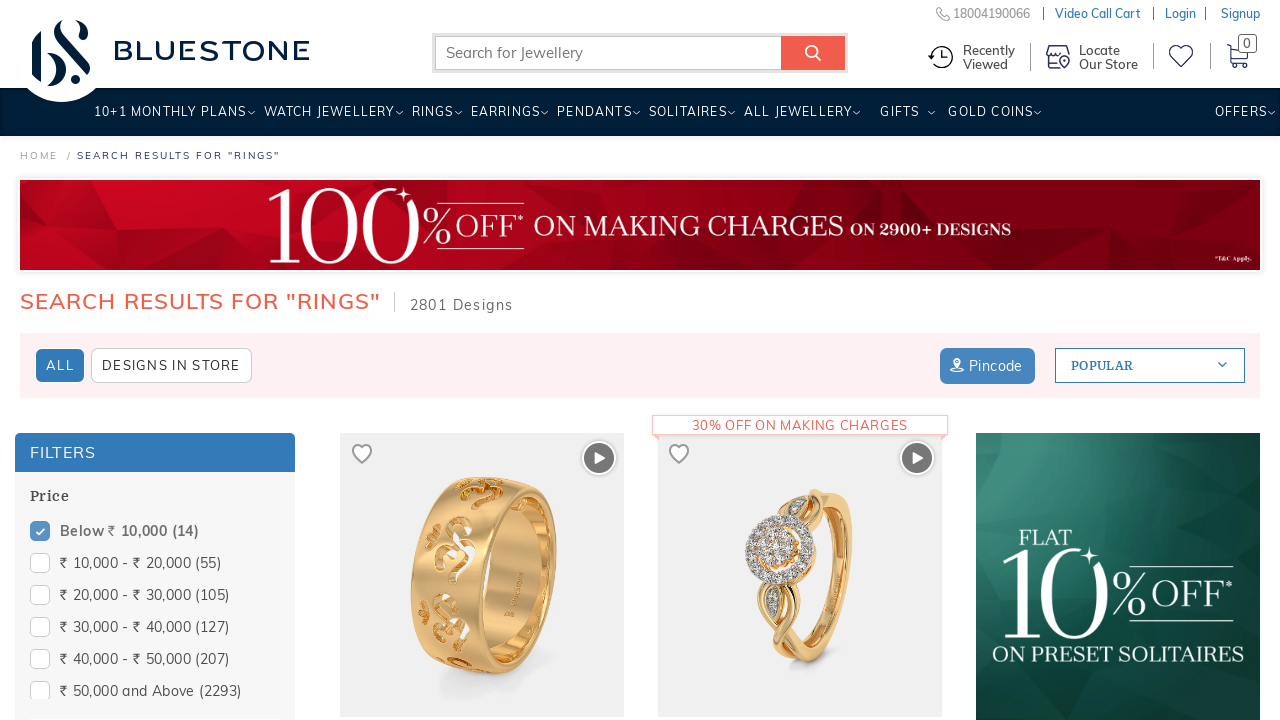

Filtered results loaded showing rings below Rs 10000
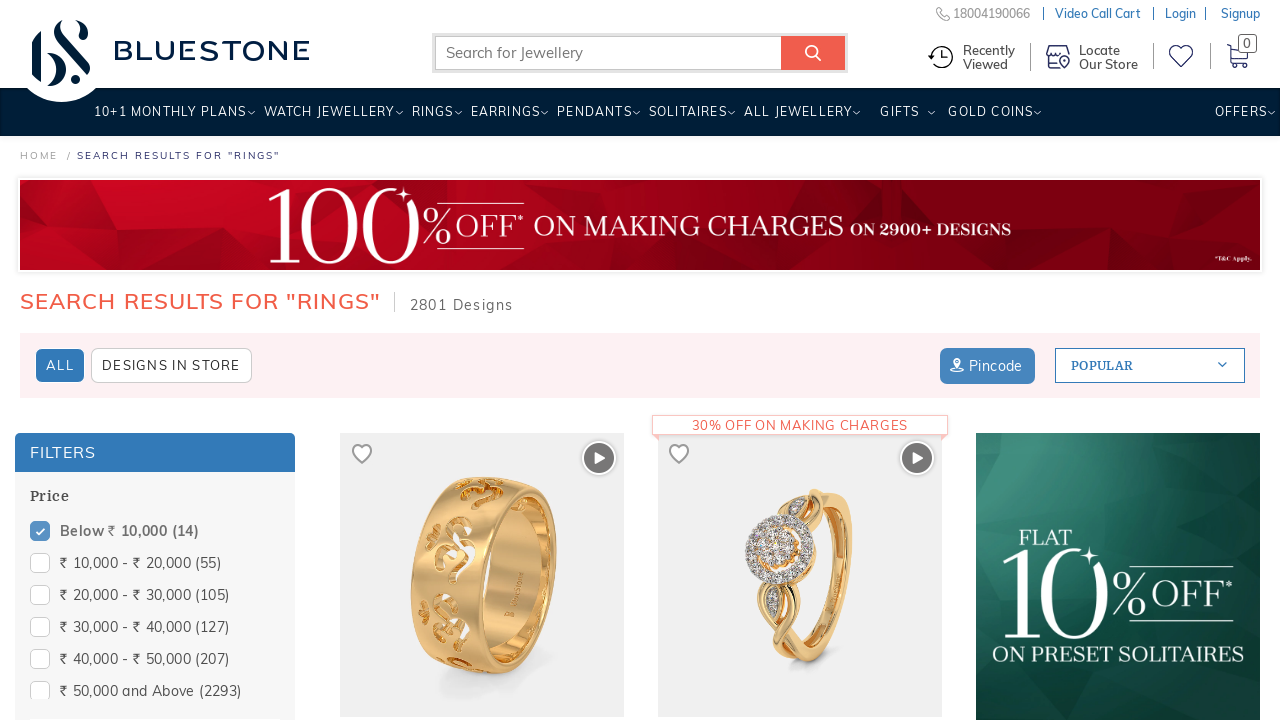

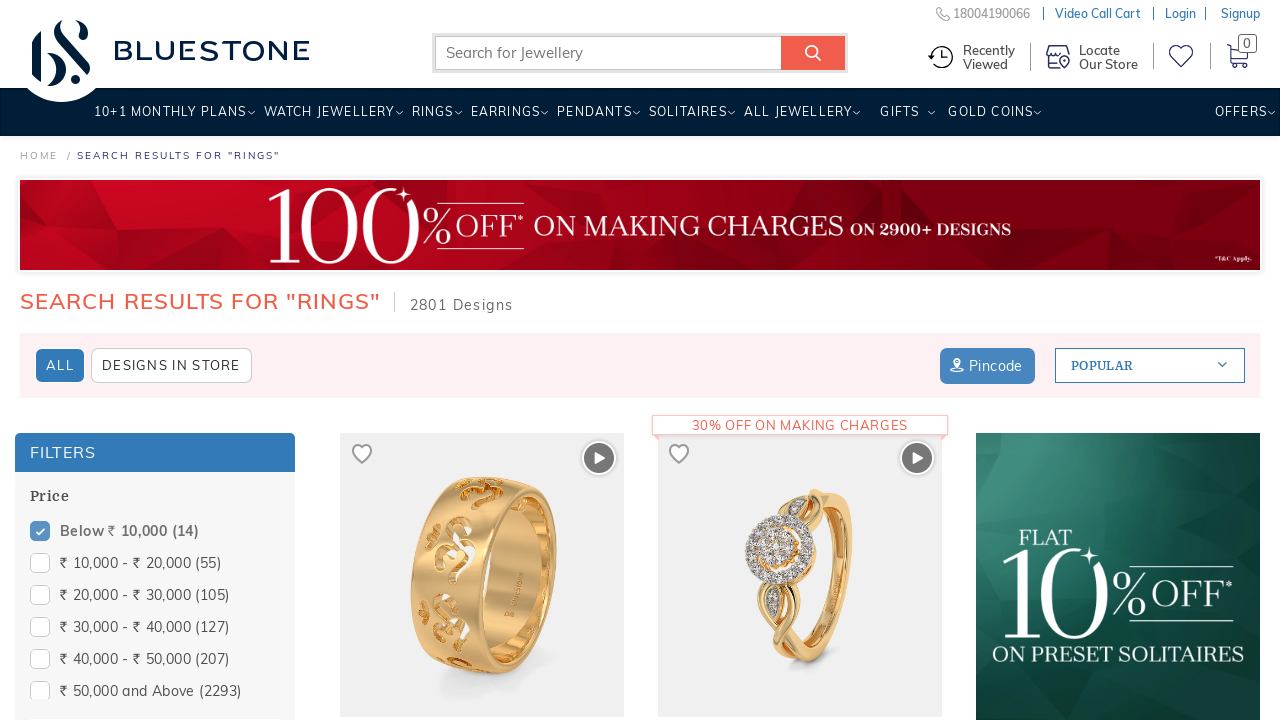